Tests the automation practice form by filling in first name and last name fields with test data

Starting URL: https://demoqa.com/automation-practice-form

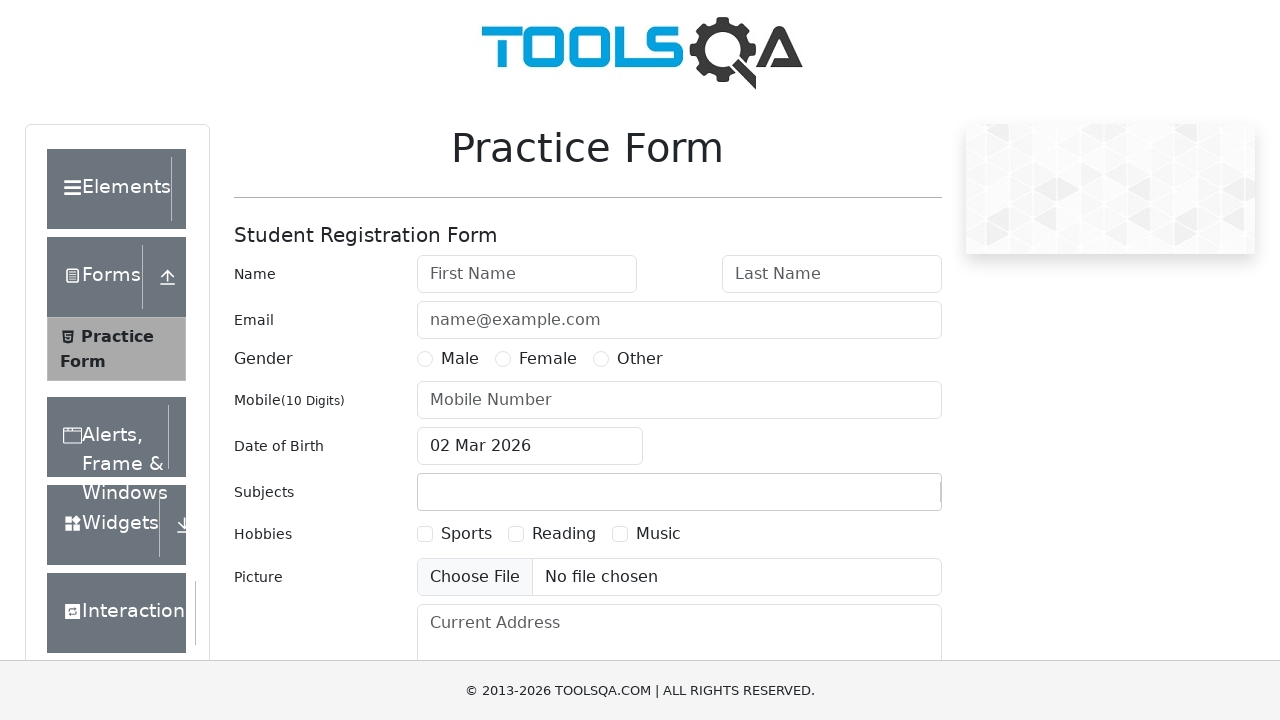

Waited for page to fully load
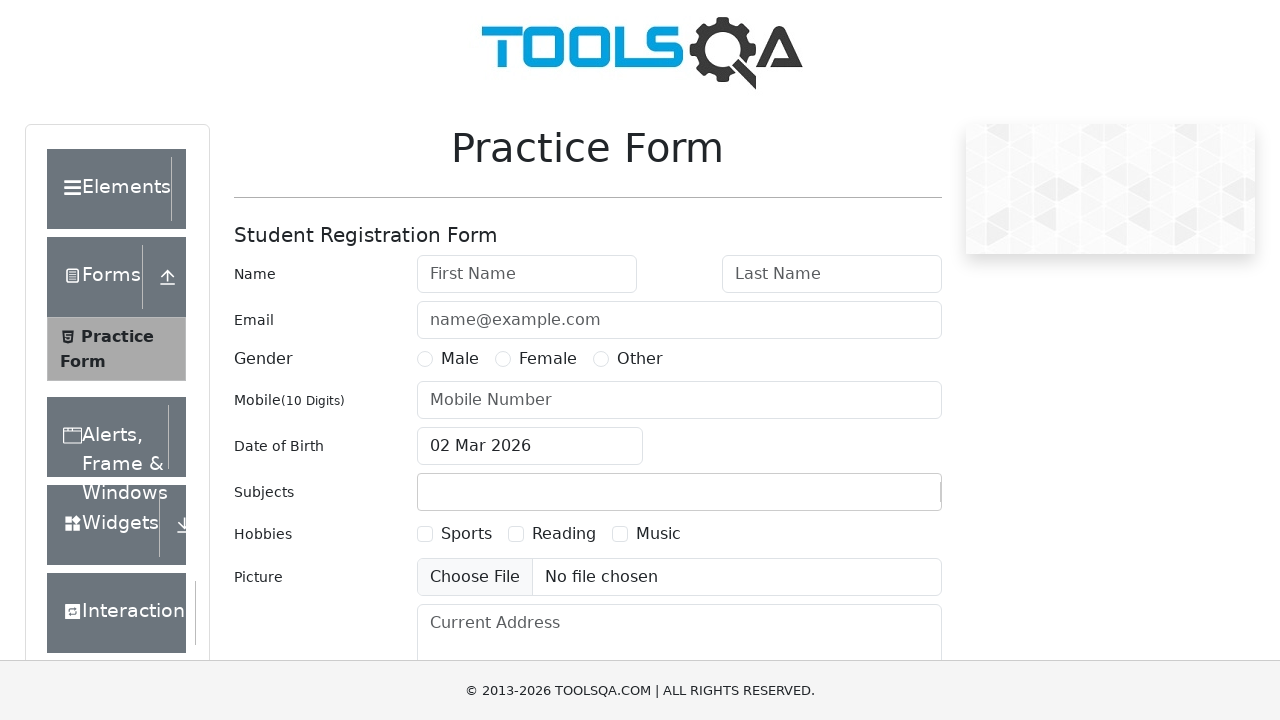

Filled First Name field with 'Jennifer' on internal:attr=[placeholder="First Name"i]
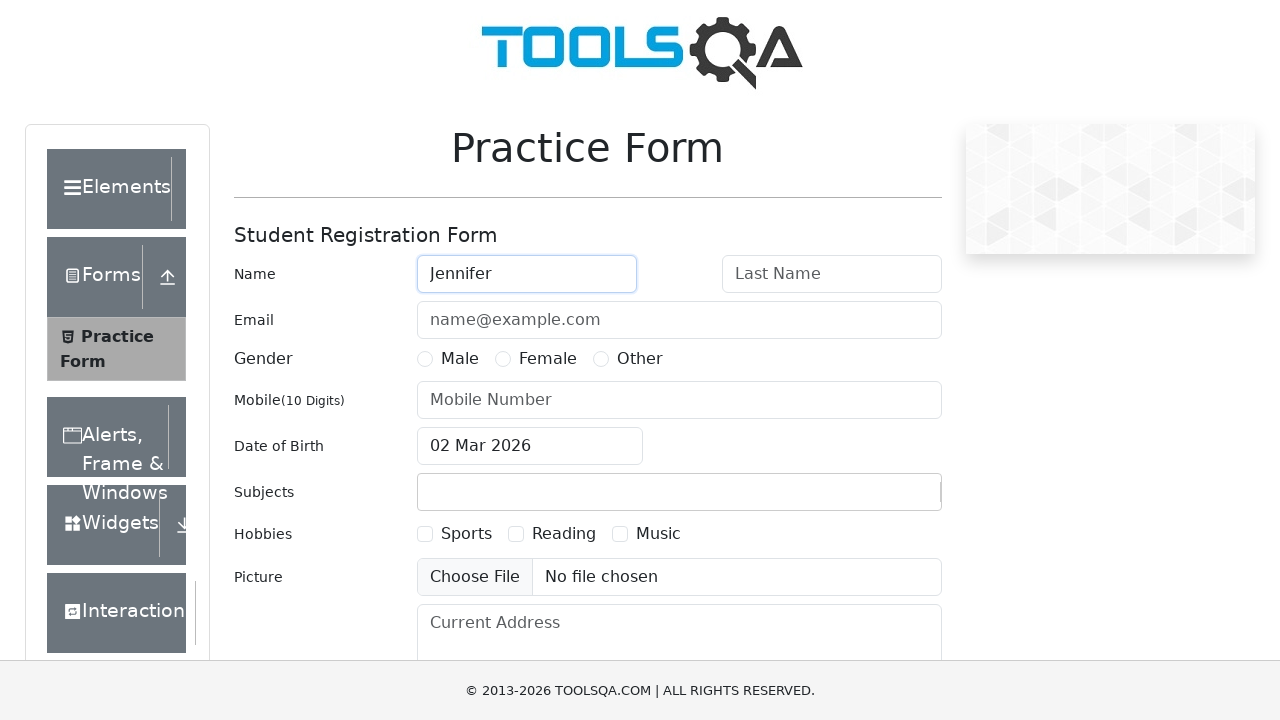

Filled Last Name field with 'Morrison' on internal:attr=[placeholder="Last Name"i]
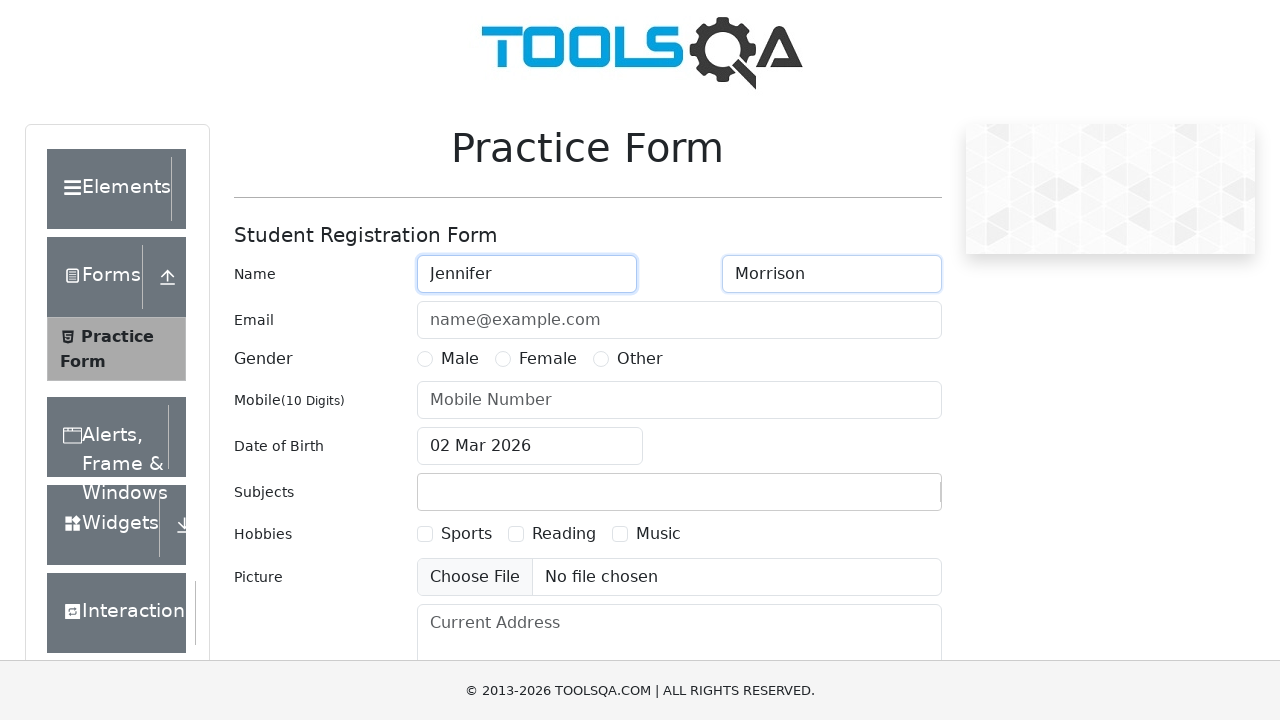

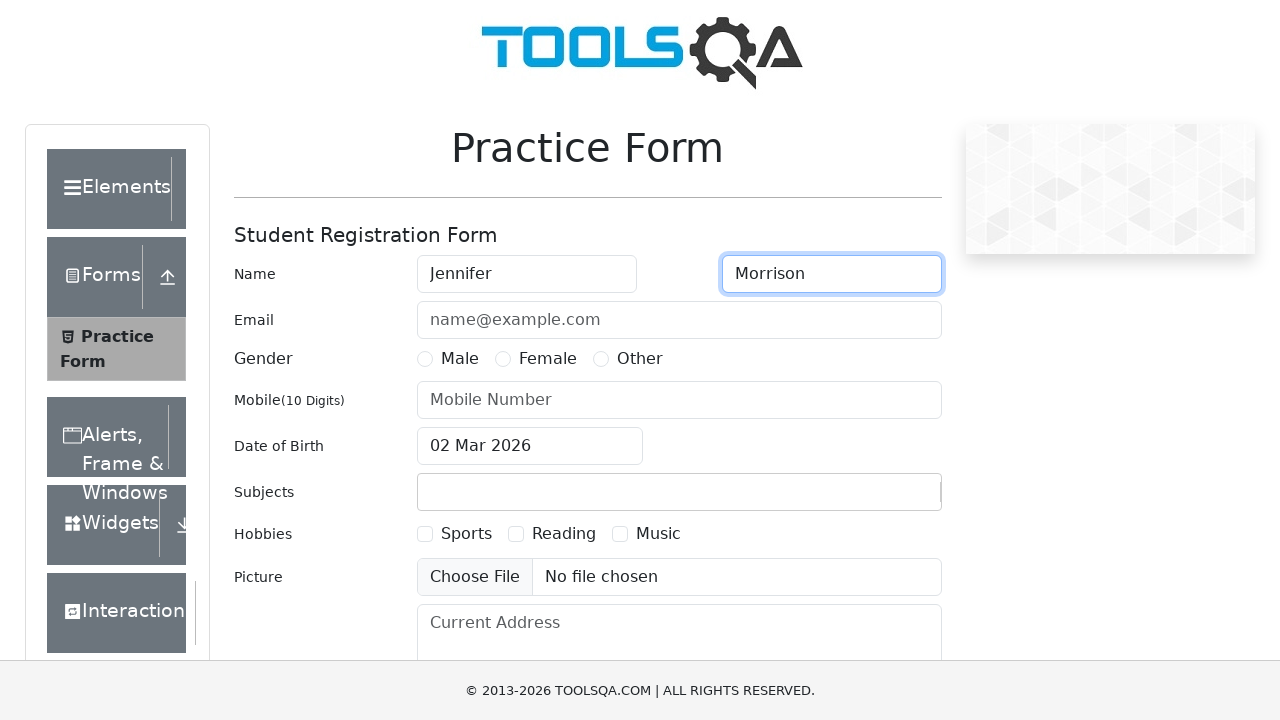